Tests frame handling functionality by switching to a frame, filling an input field, clicking a link to open an iframe, switching to the inner frame, and verifying logo presence.

Starting URL: https://ui.vision/demo/webtest/frames/

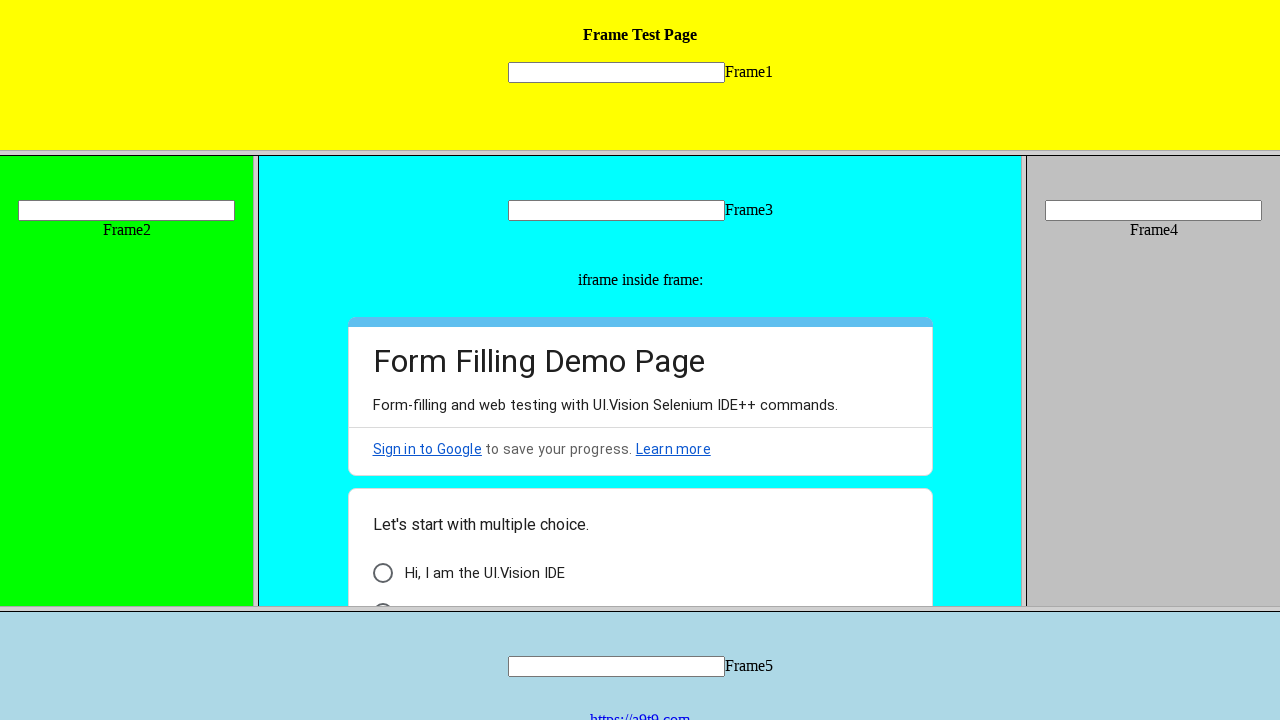

Located frame5 with src='frame_5.html'
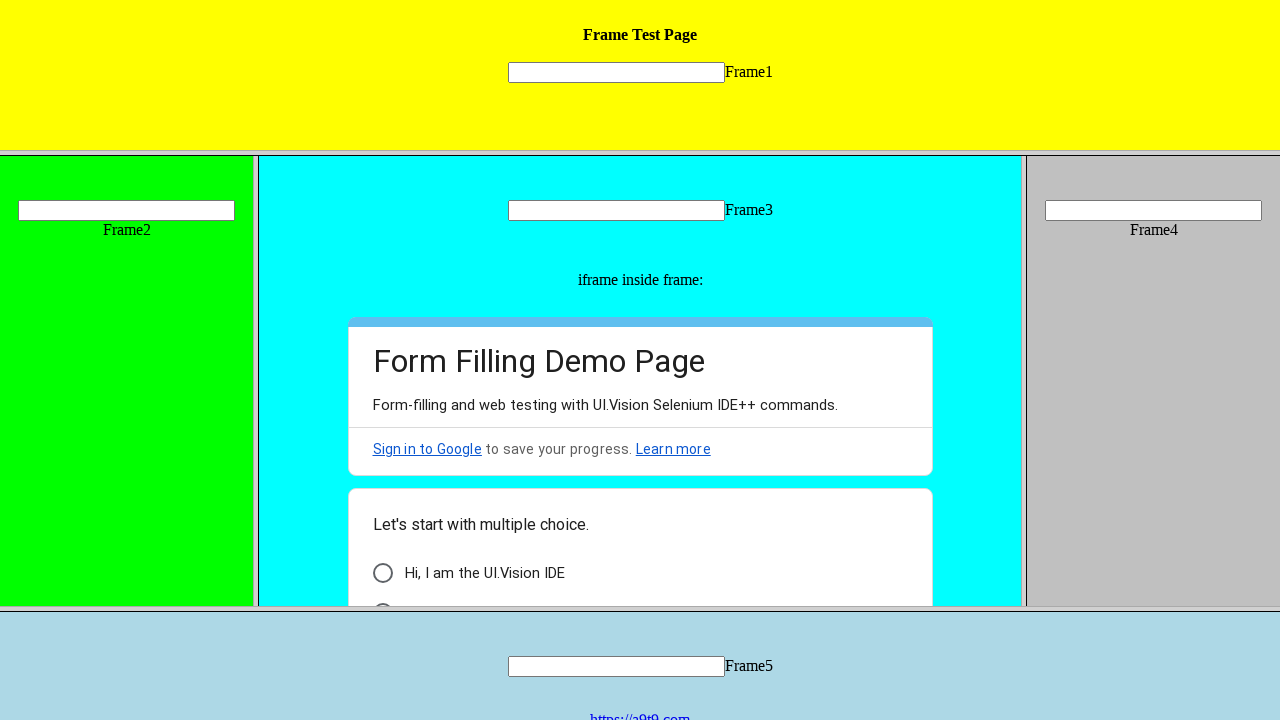

Filled input field 'mytext5' with 'maven' in frame5 on frame[src='frame_5.html'] >> internal:control=enter-frame >> input[name='mytext5
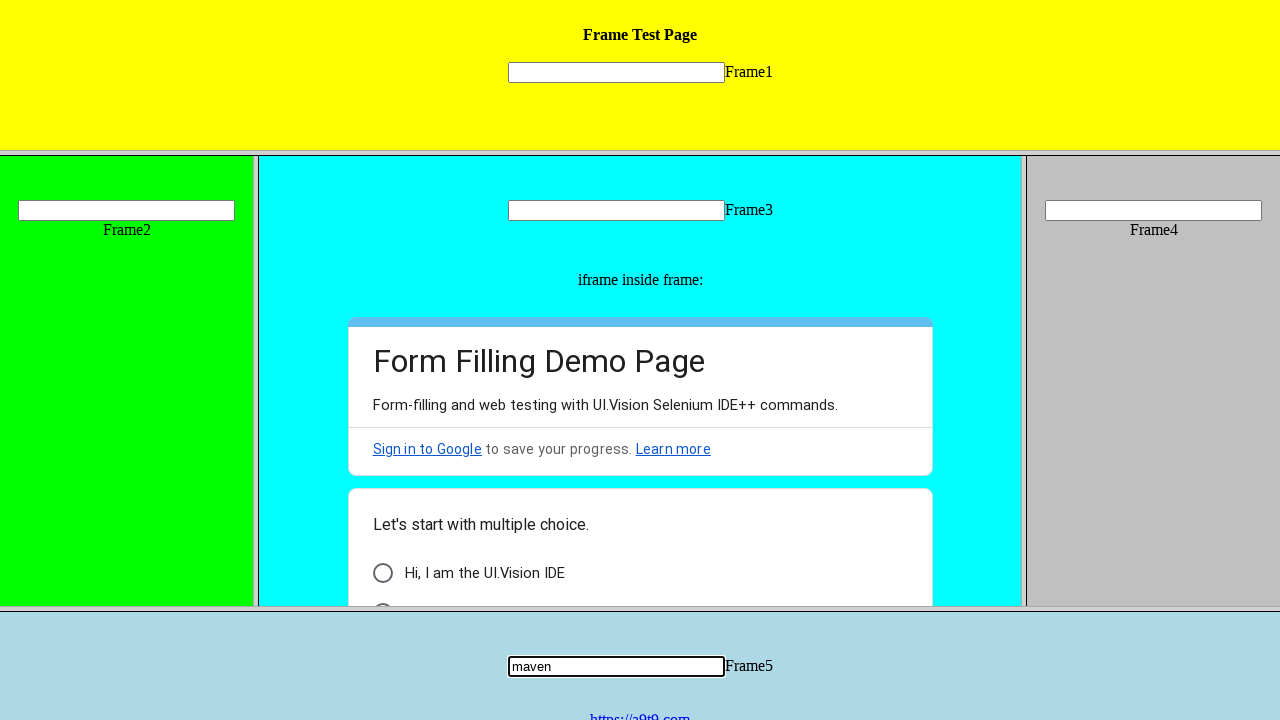

Clicked link with text 'https://a9t9.com' to open new iframe at (640, 712) on frame[src='frame_5.html'] >> internal:control=enter-frame >> a >> internal:has-t
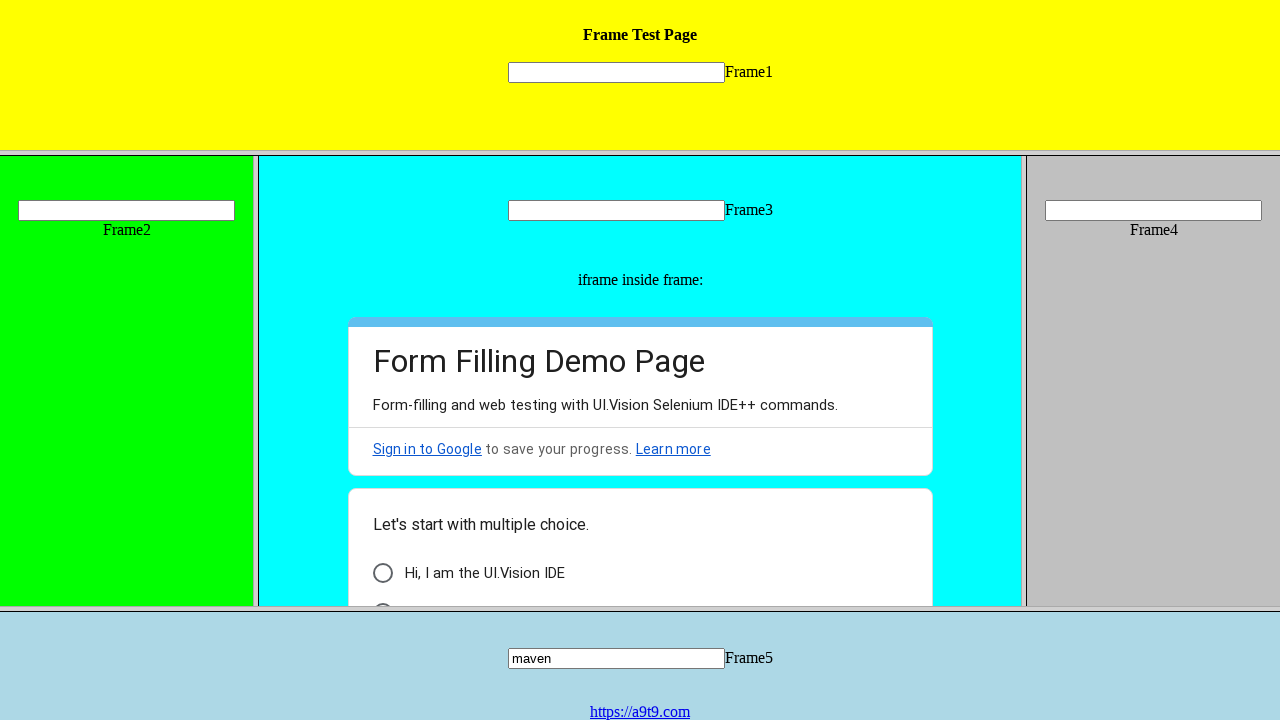

Waited 1000ms for inner iframe to load
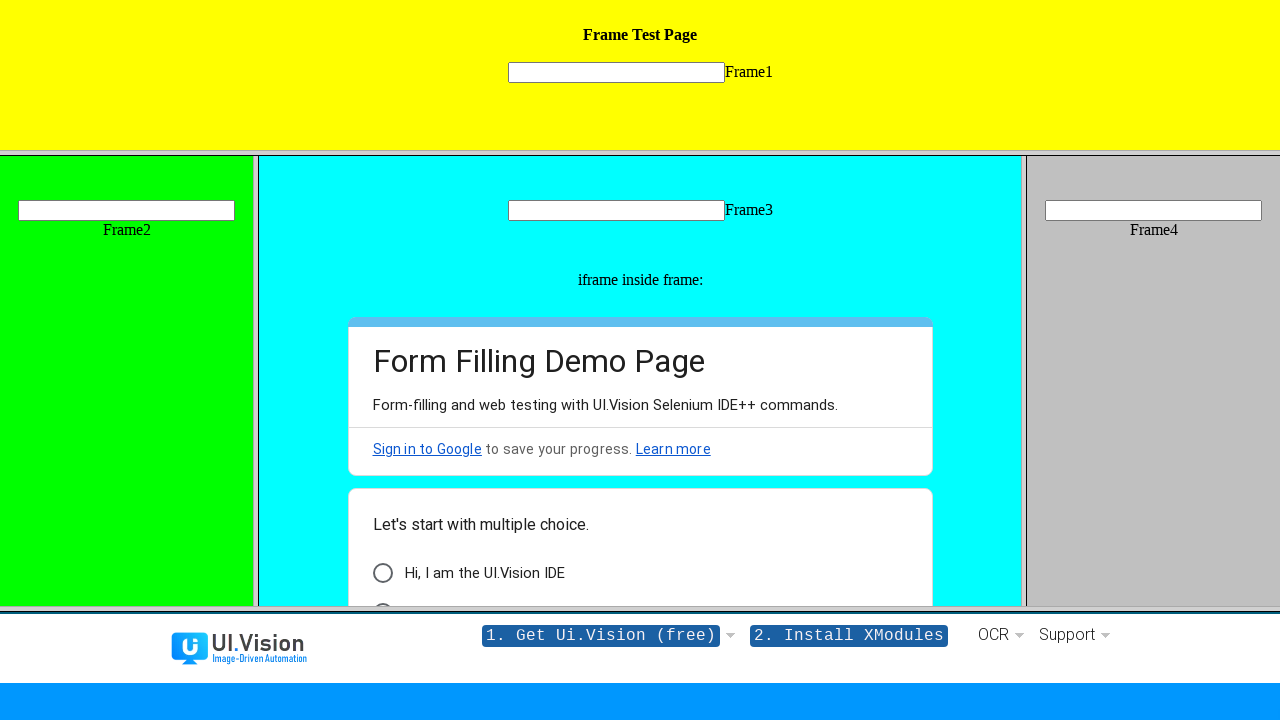

Located inner iframe within frame5
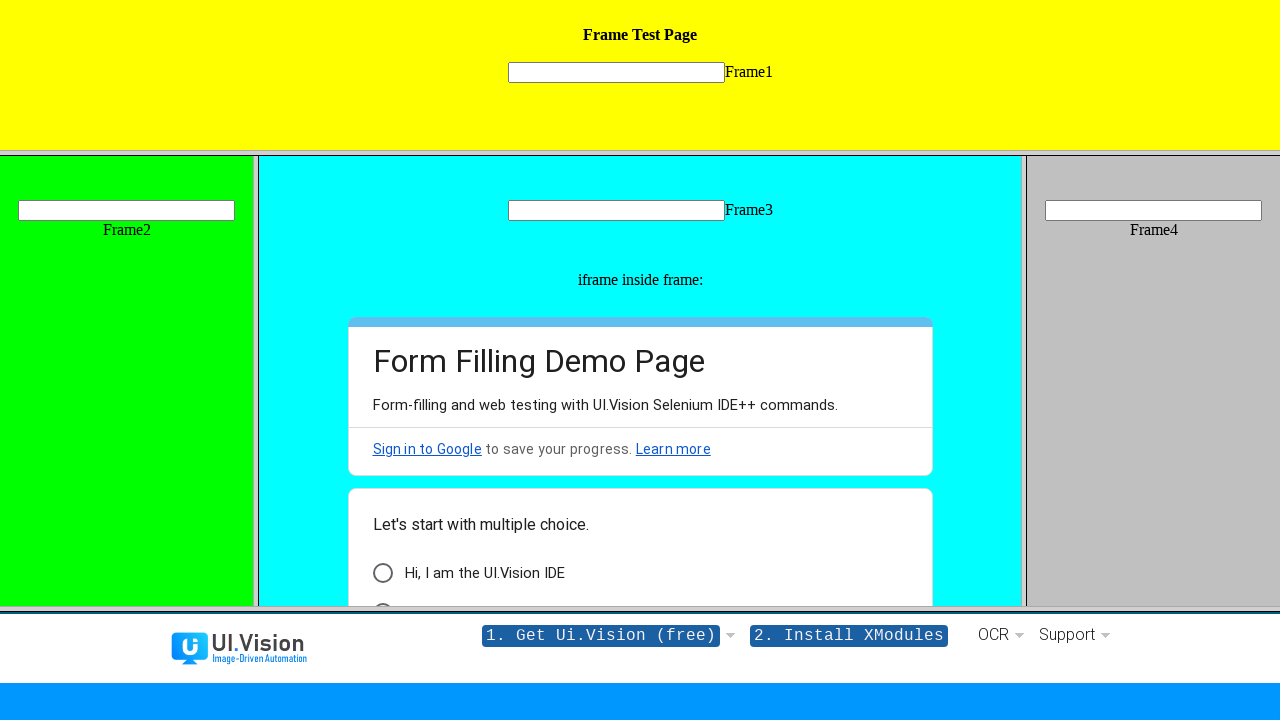

Verified logo presence in inner iframe: False
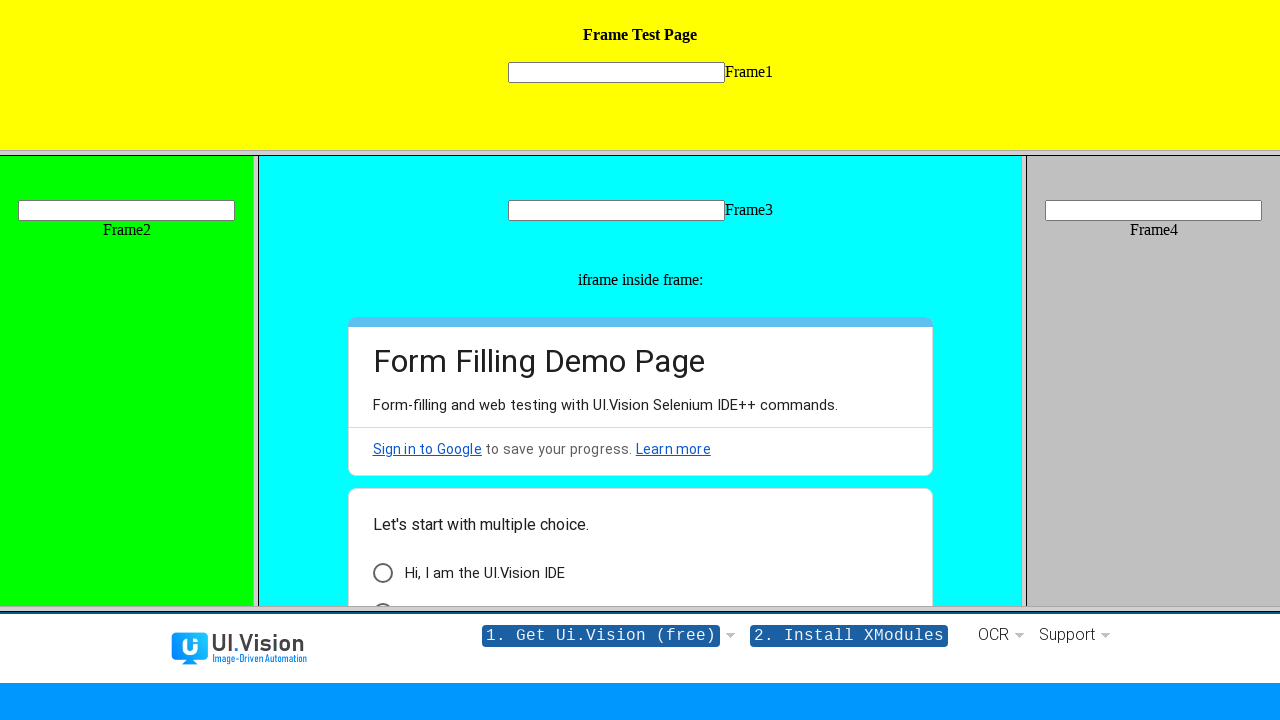

Printed logo visibility status: False
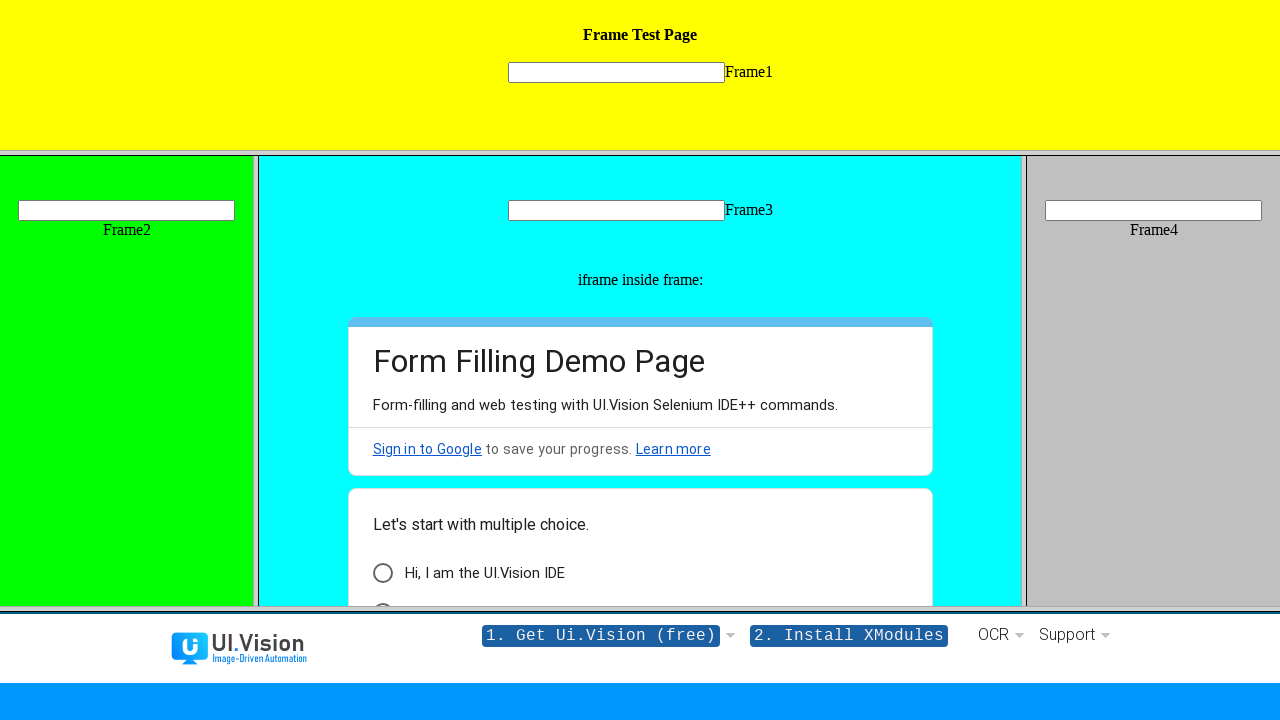

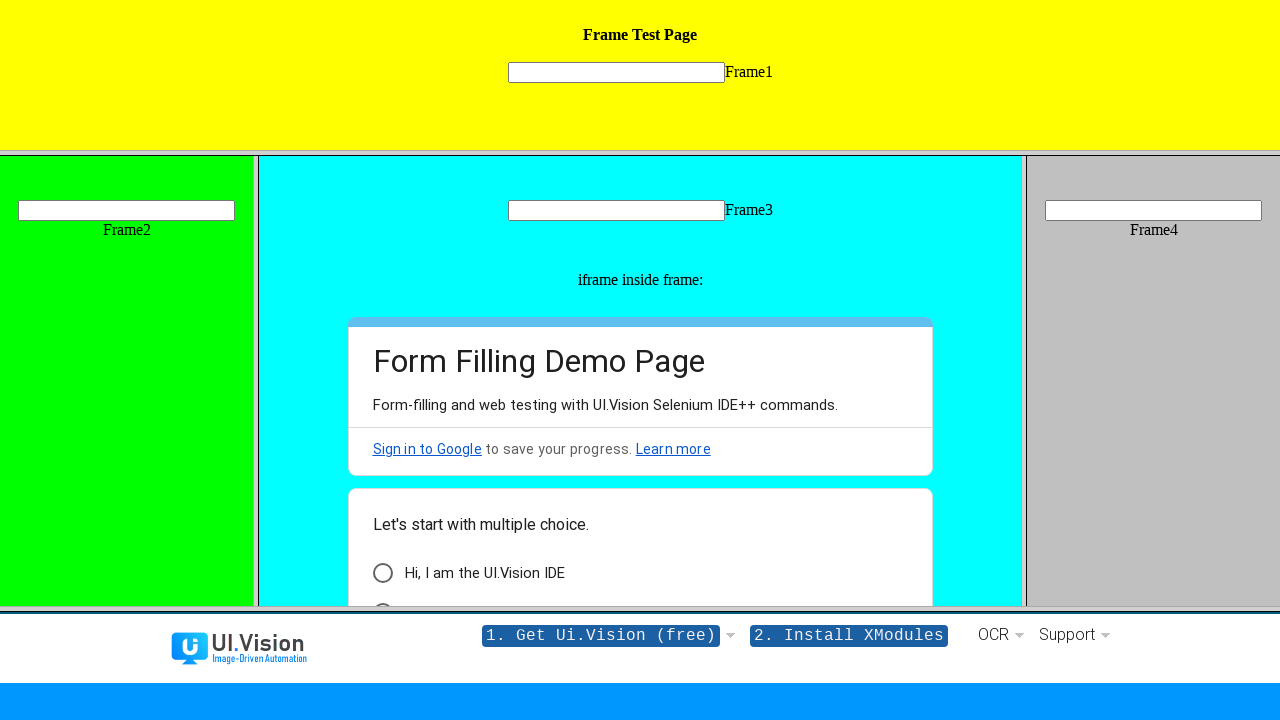